Tests window switching functionality by opening Google link from GitHub page and switching between the two windows

Starting URL: https://automationfc.github.io/basic-form/index.html

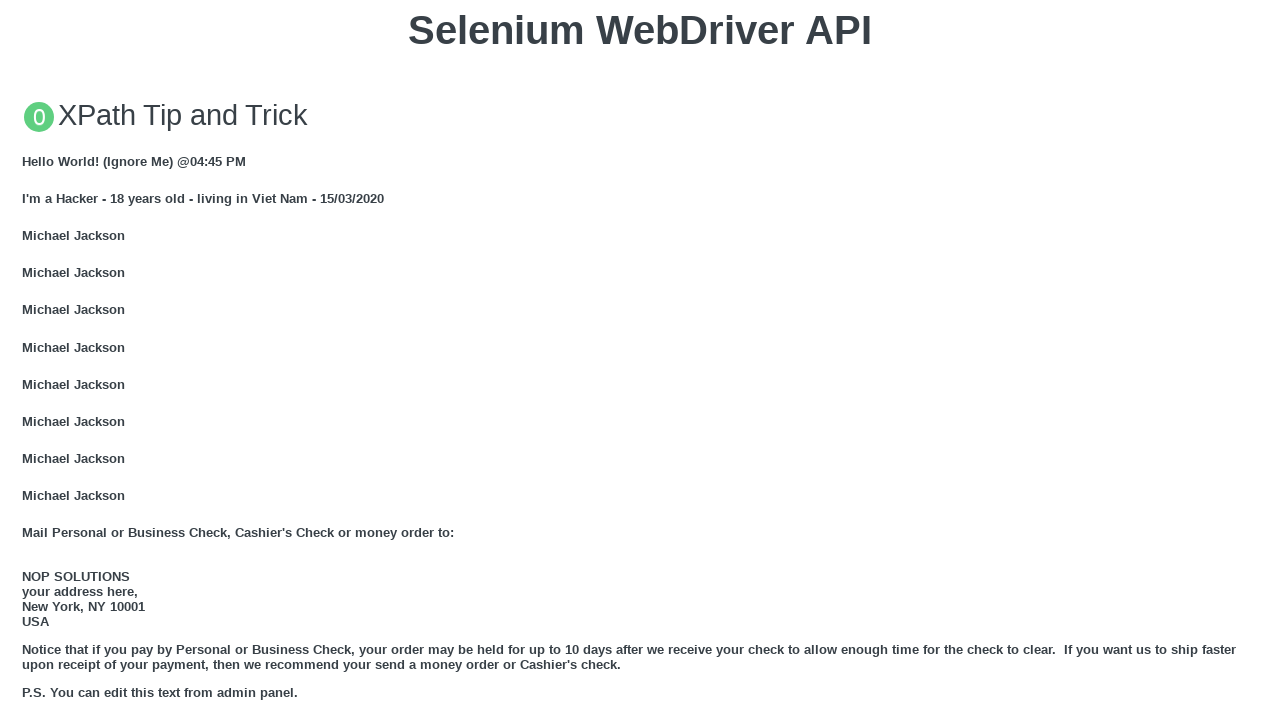

Stored GitHub page context
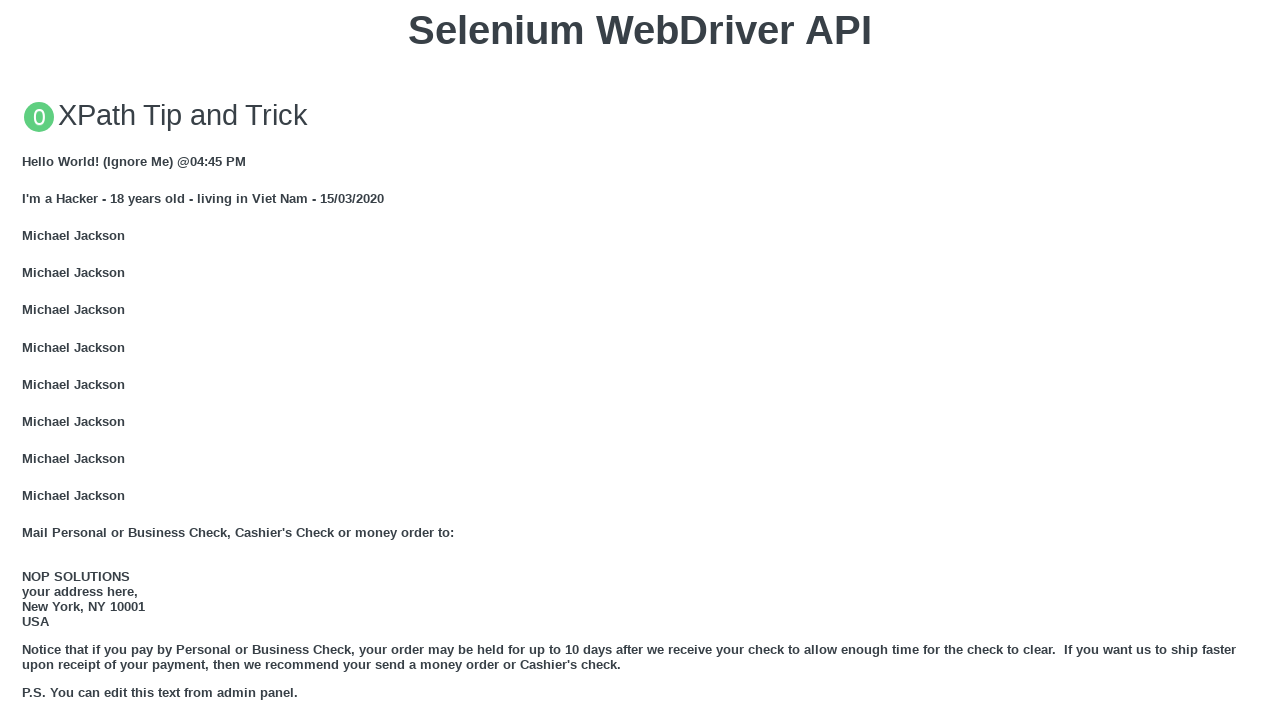

Clicked Google link to open new tab at (56, 360) on xpath=//a[text() = 'GOOGLE']
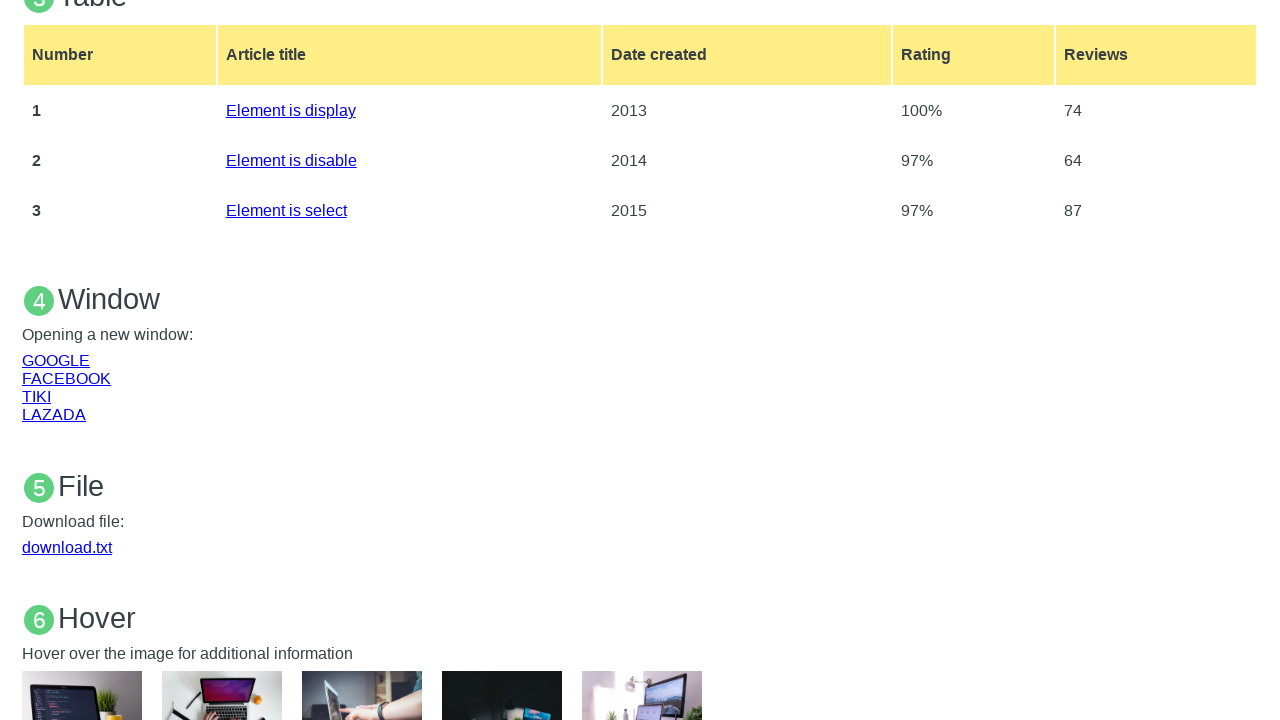

Captured Google page popup
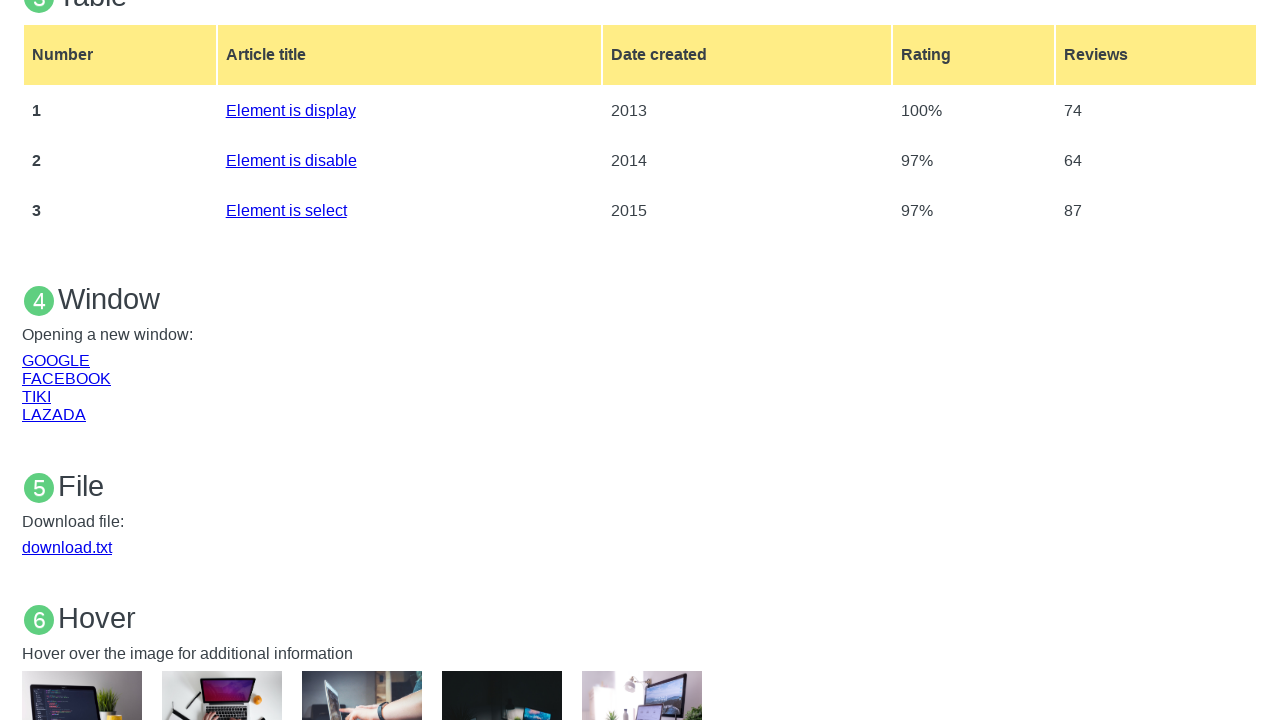

Switched to Google page tab
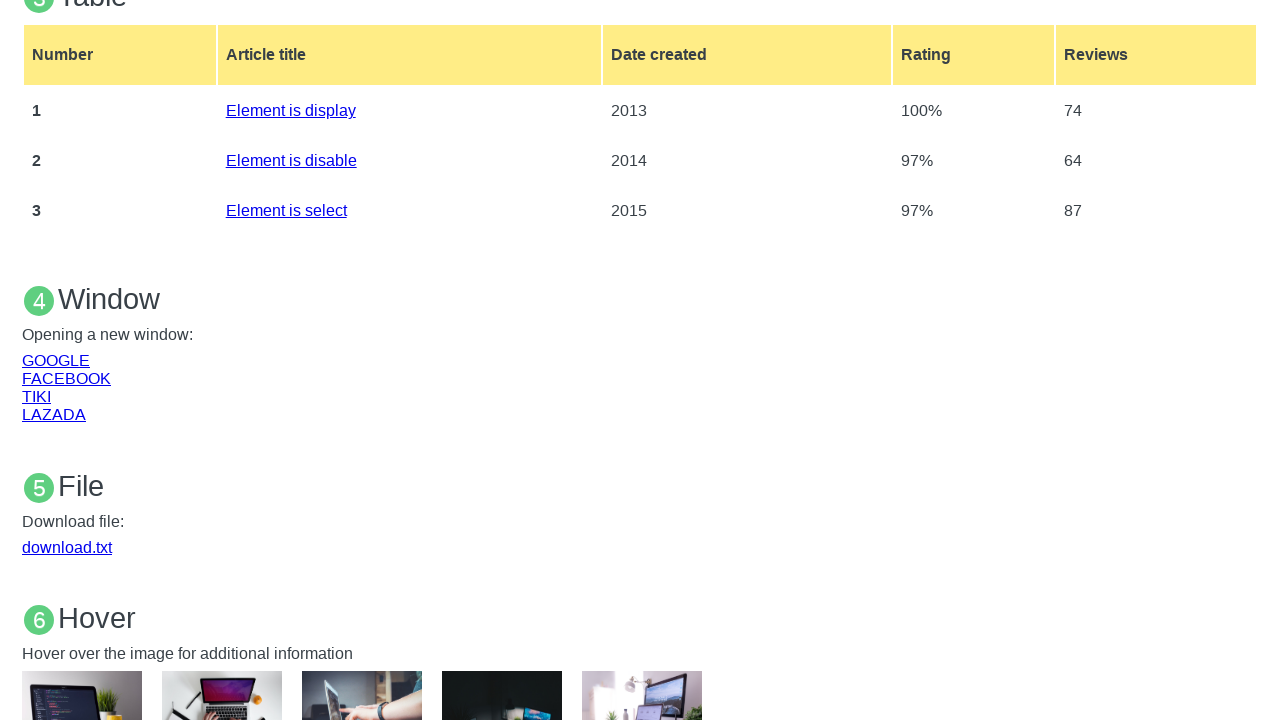

Switched back to GitHub page tab
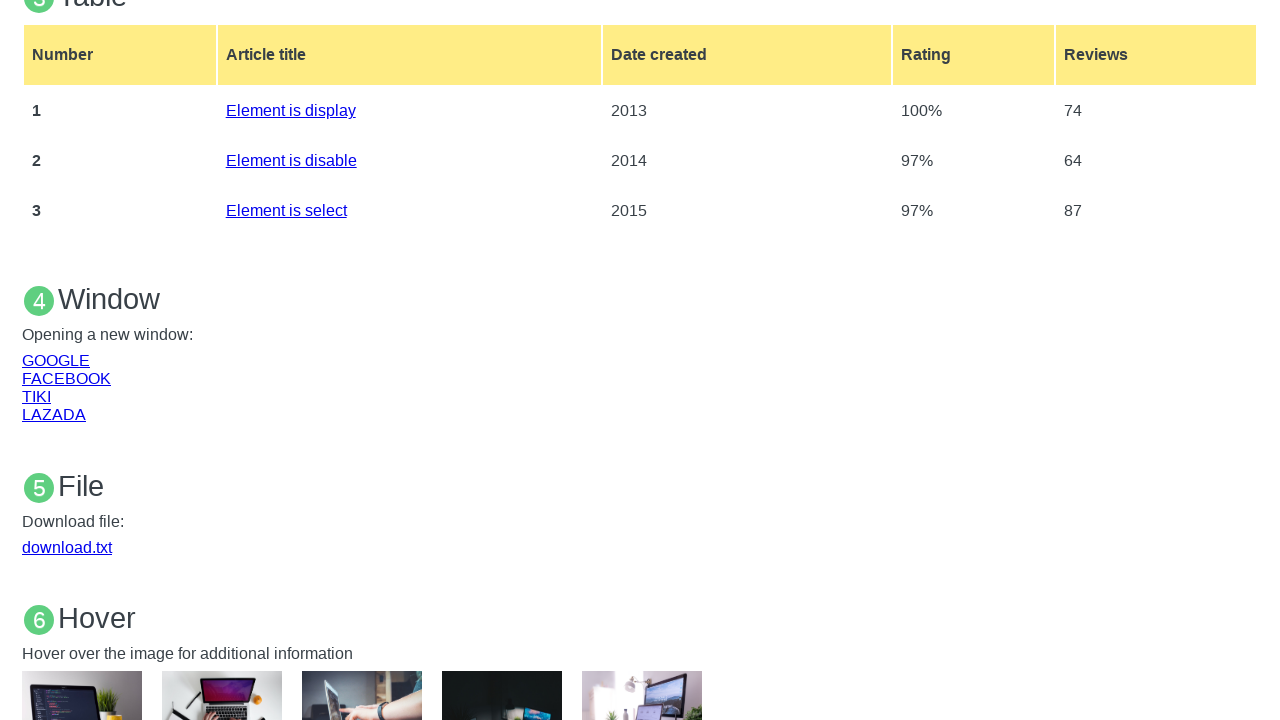

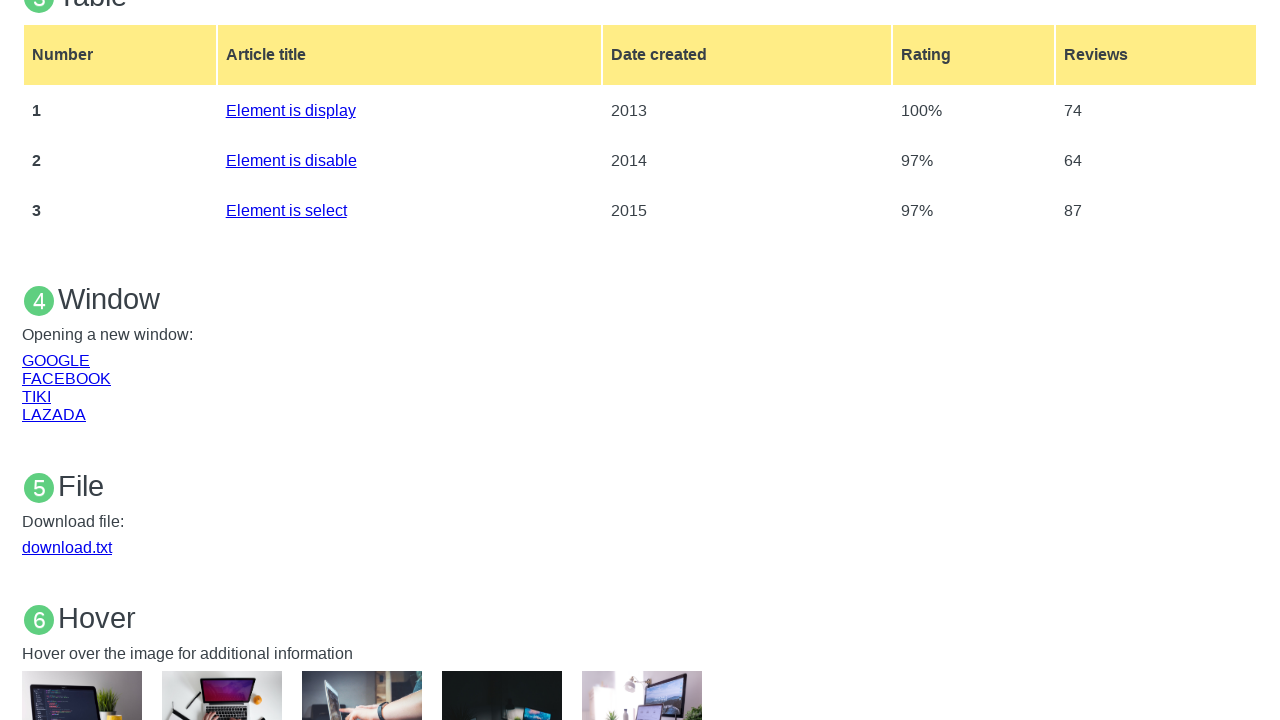